Tests radio button functionality by clicking the "Impressive" radio button on the DemoQA practice page

Starting URL: https://demoqa.com/radio-button

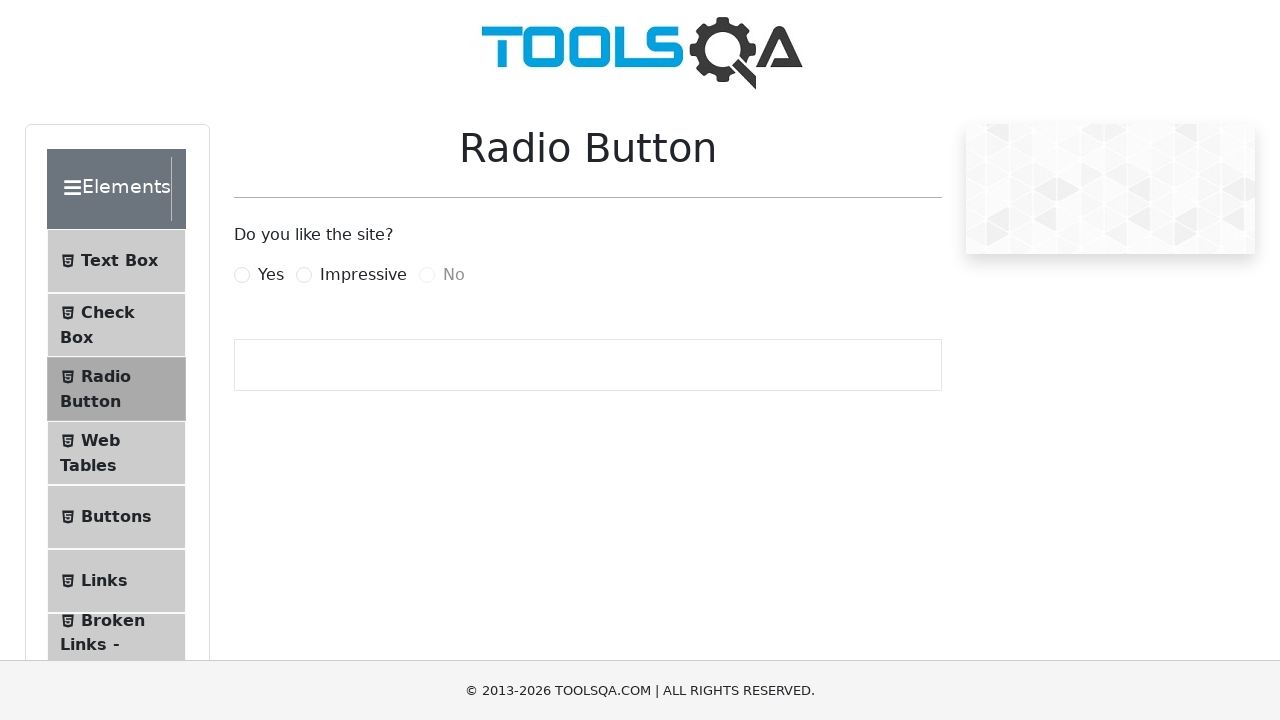

Clicked the 'Impressive' radio button at (363, 275) on label[for='impressiveRadio']
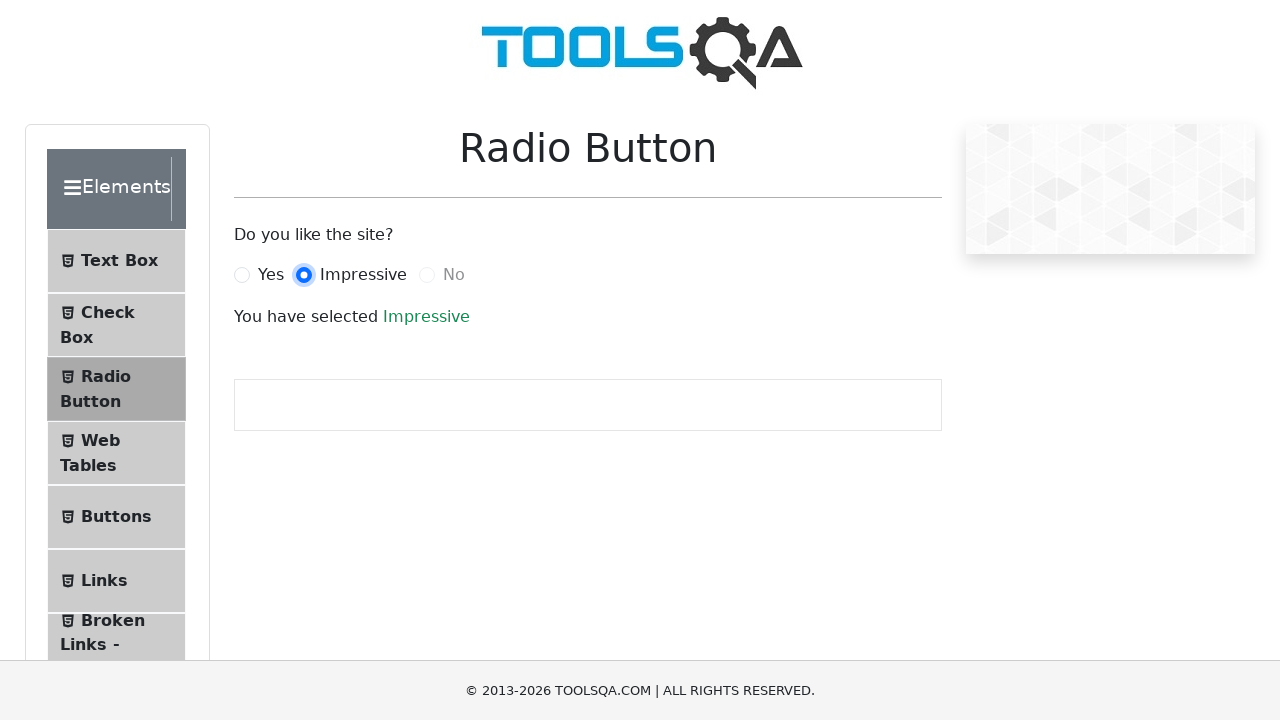

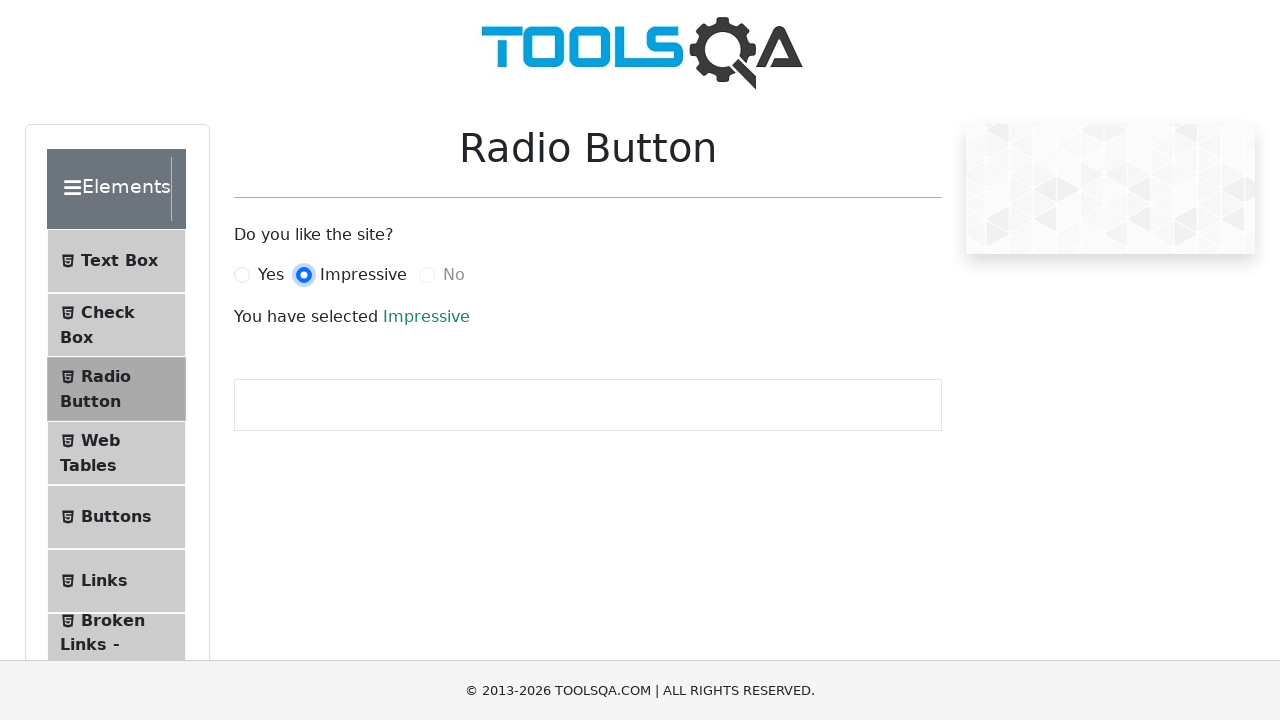